Tests clicking a gender radio button on a practice form to verify element interaction

Starting URL: https://demoqa.com/automation-practice-form

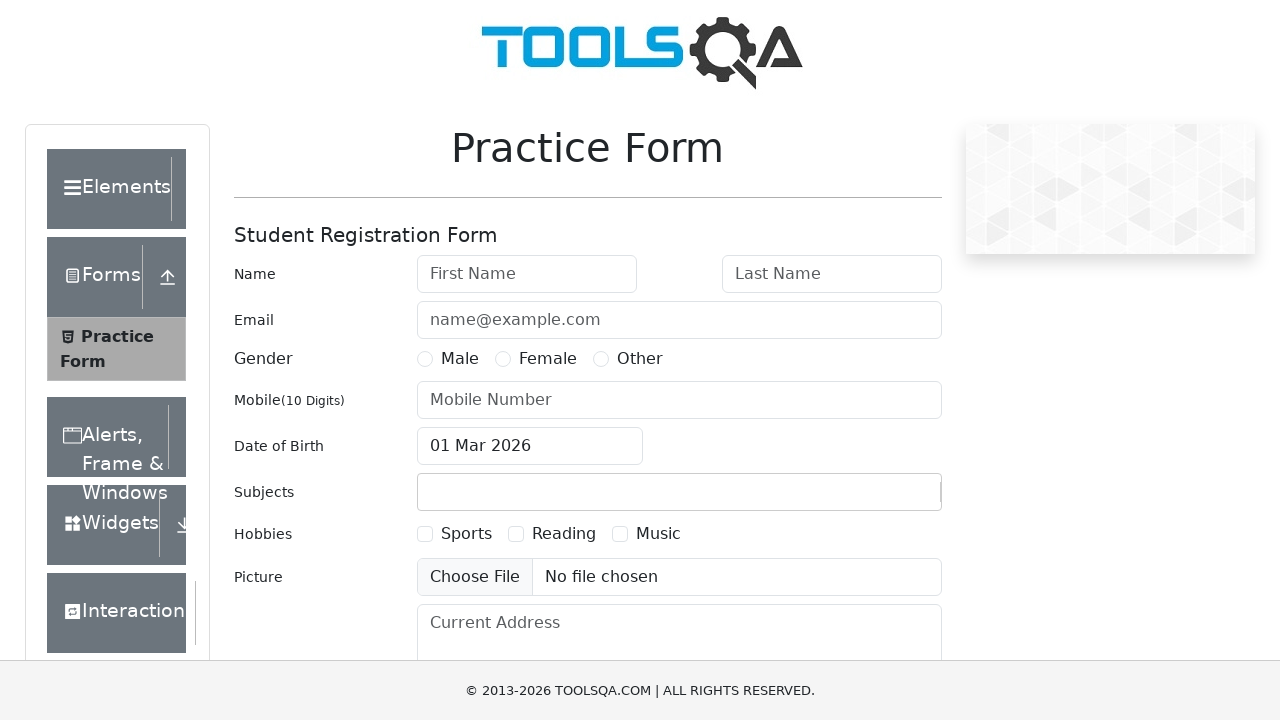

Clicked male gender radio button on practice form at (425, 359) on #gender-radio-1
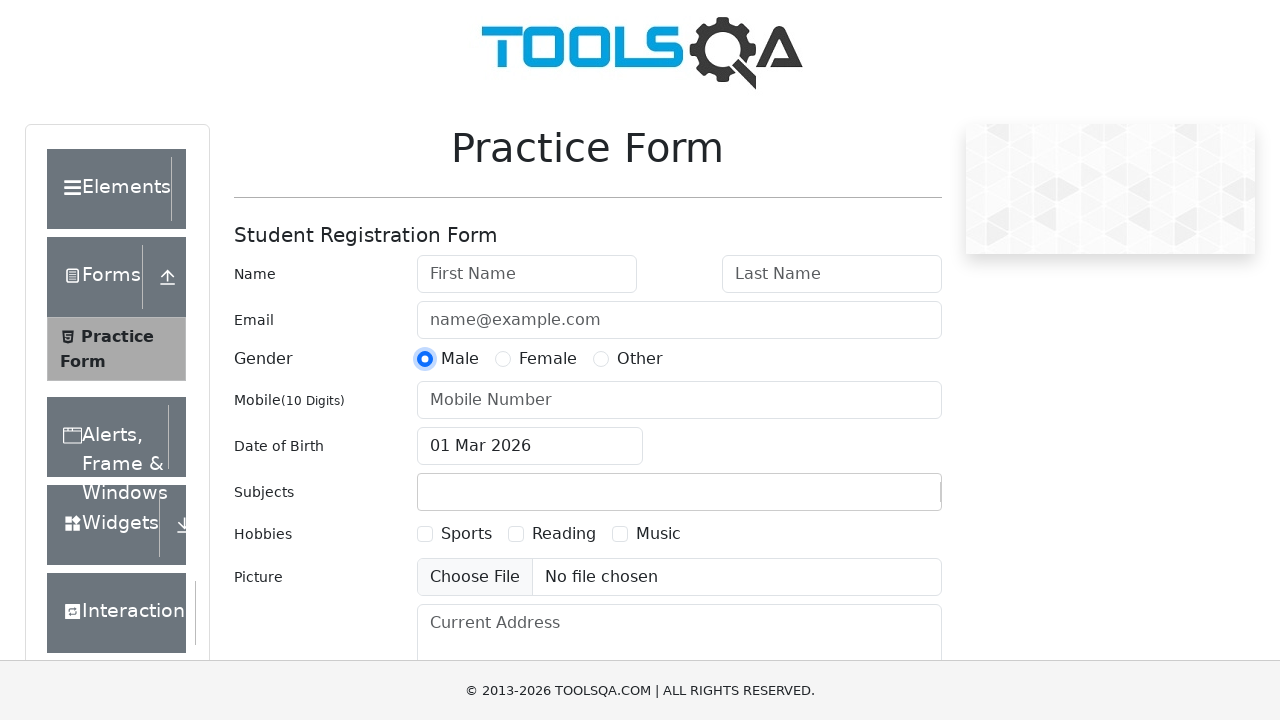

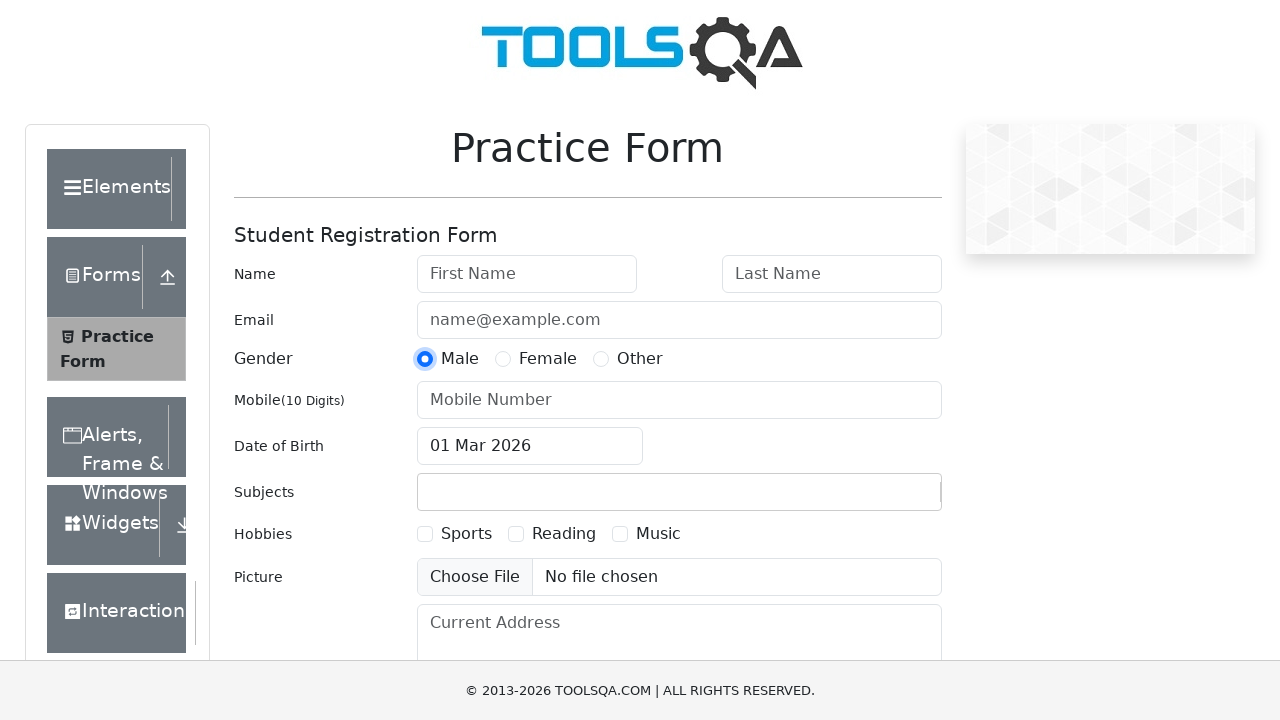